Tests that the complete all checkbox updates its state when individual items are completed or cleared

Starting URL: https://demo.playwright.dev/todomvc

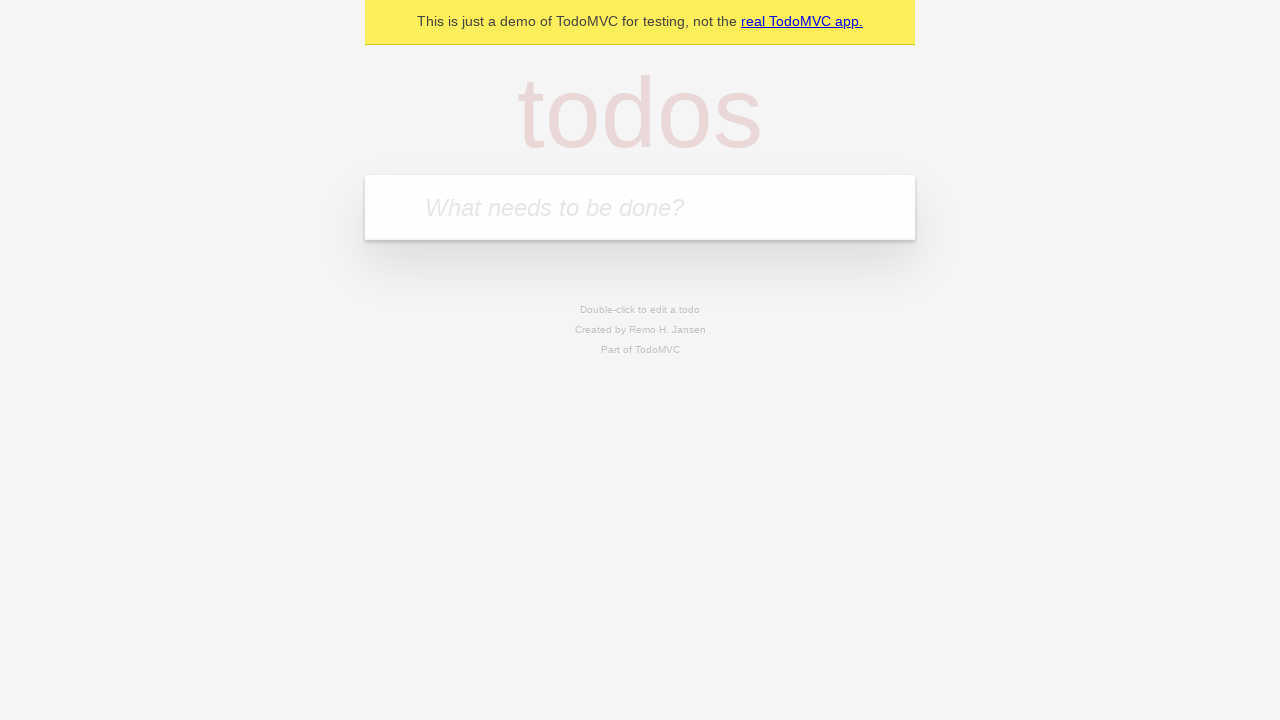

Filled input field with 'buy some cheese' on internal:attr=[placeholder="What needs to be done?"i]
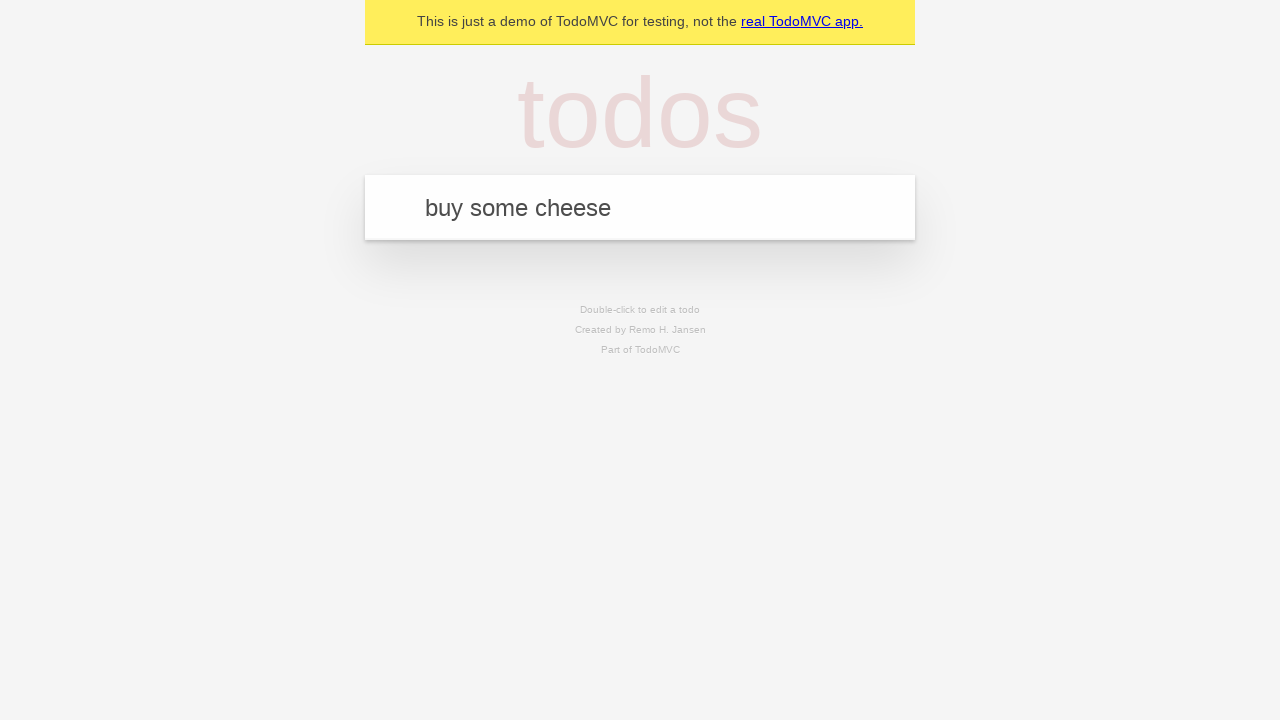

Pressed Enter to create first todo item on internal:attr=[placeholder="What needs to be done?"i]
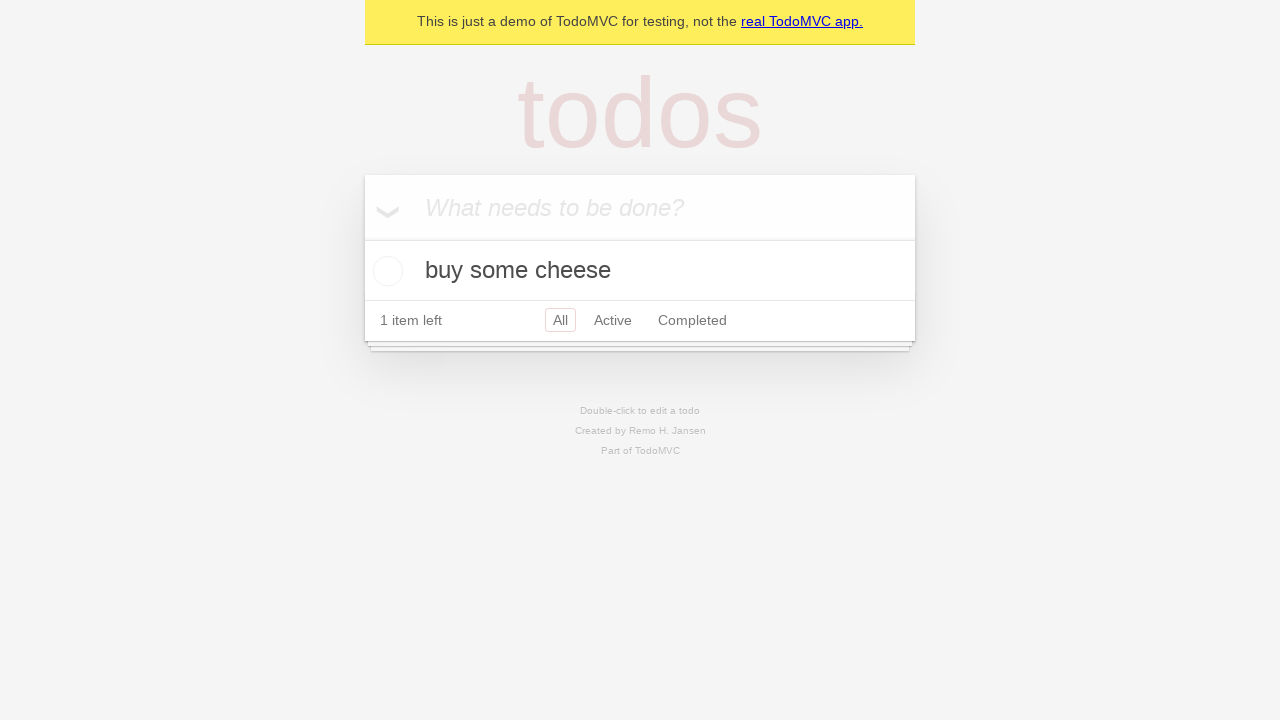

Filled input field with 'feed the cat' on internal:attr=[placeholder="What needs to be done?"i]
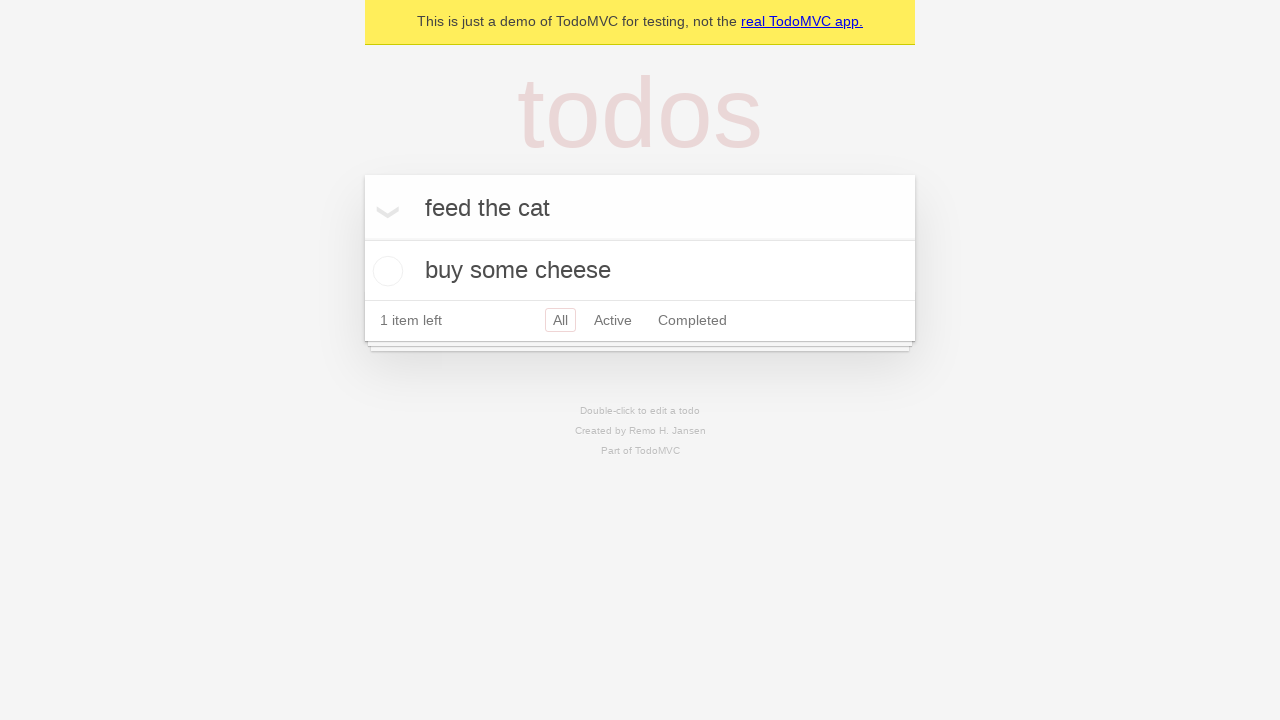

Pressed Enter to create second todo item on internal:attr=[placeholder="What needs to be done?"i]
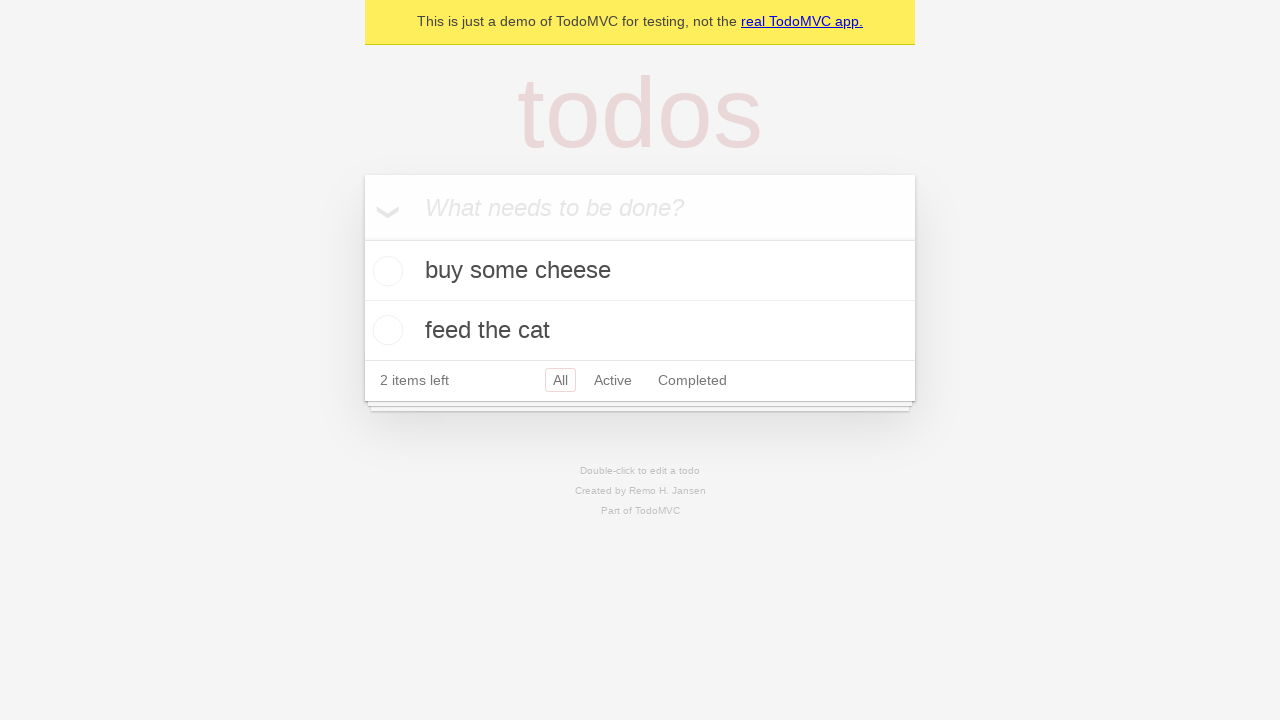

Filled input field with 'book a doctors appointment' on internal:attr=[placeholder="What needs to be done?"i]
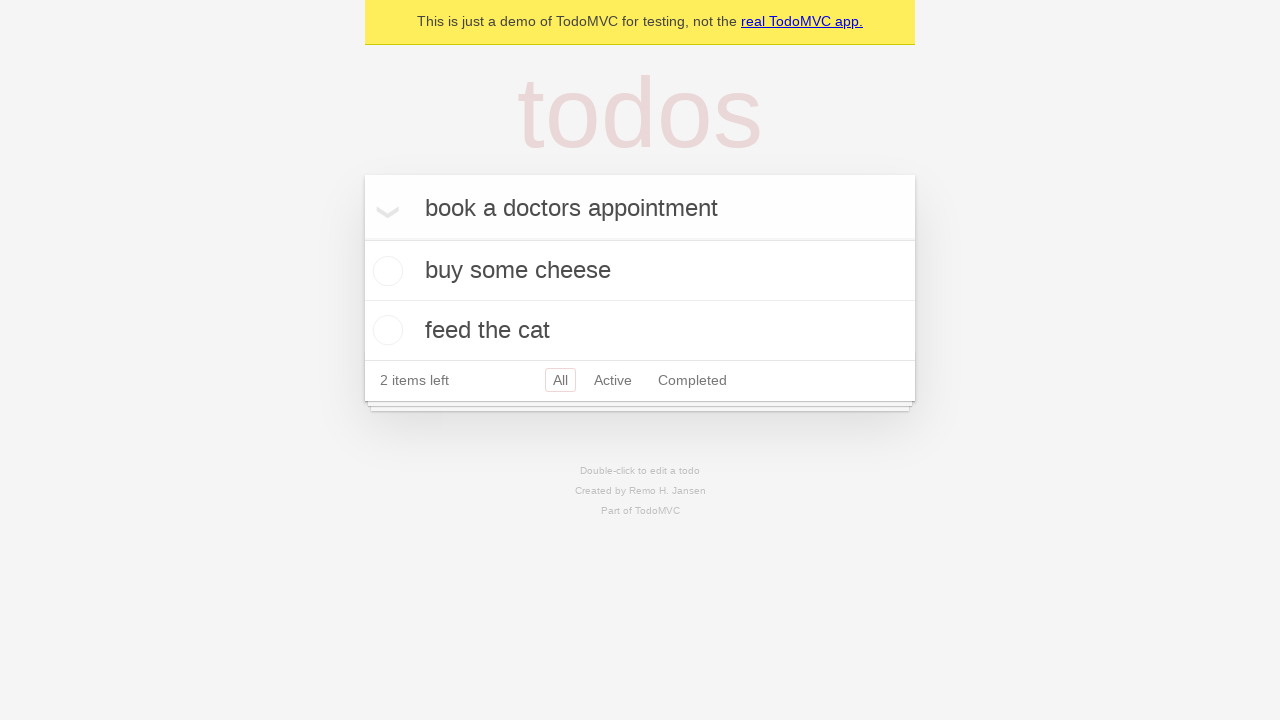

Pressed Enter to create third todo item on internal:attr=[placeholder="What needs to be done?"i]
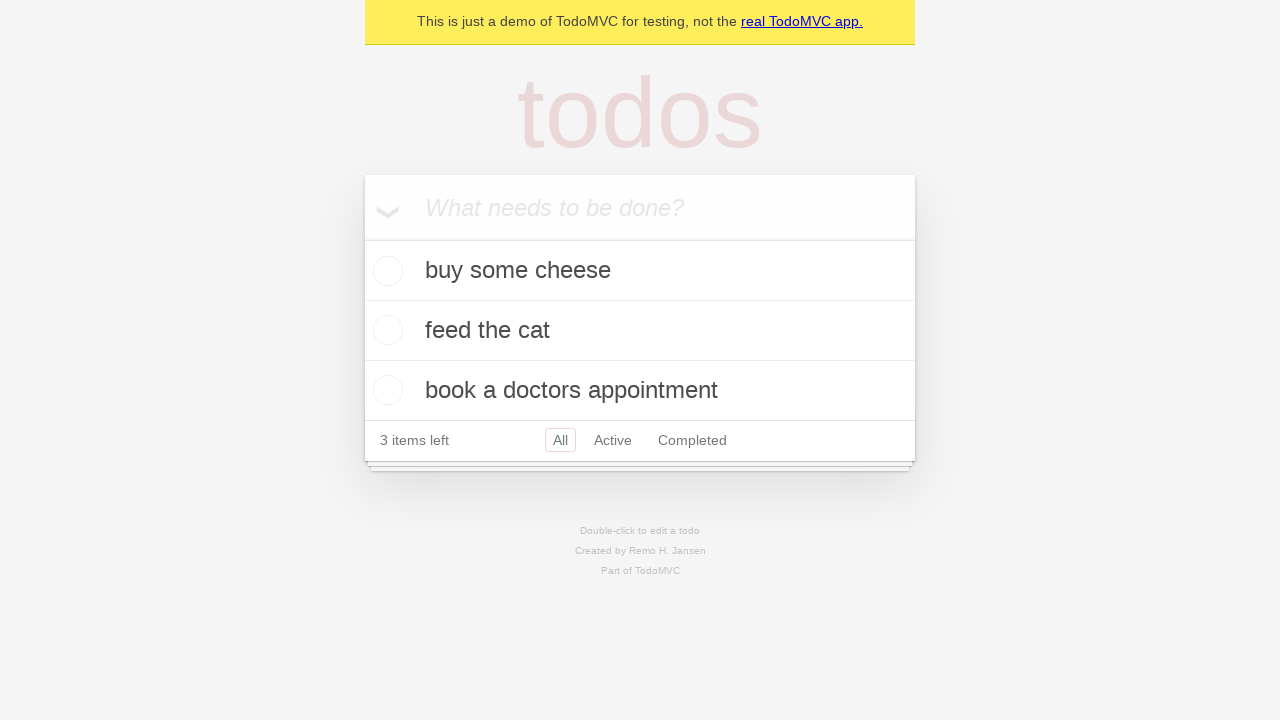

Checked 'Mark all as complete' checkbox to complete all todos at (362, 238) on internal:label="Mark all as complete"i
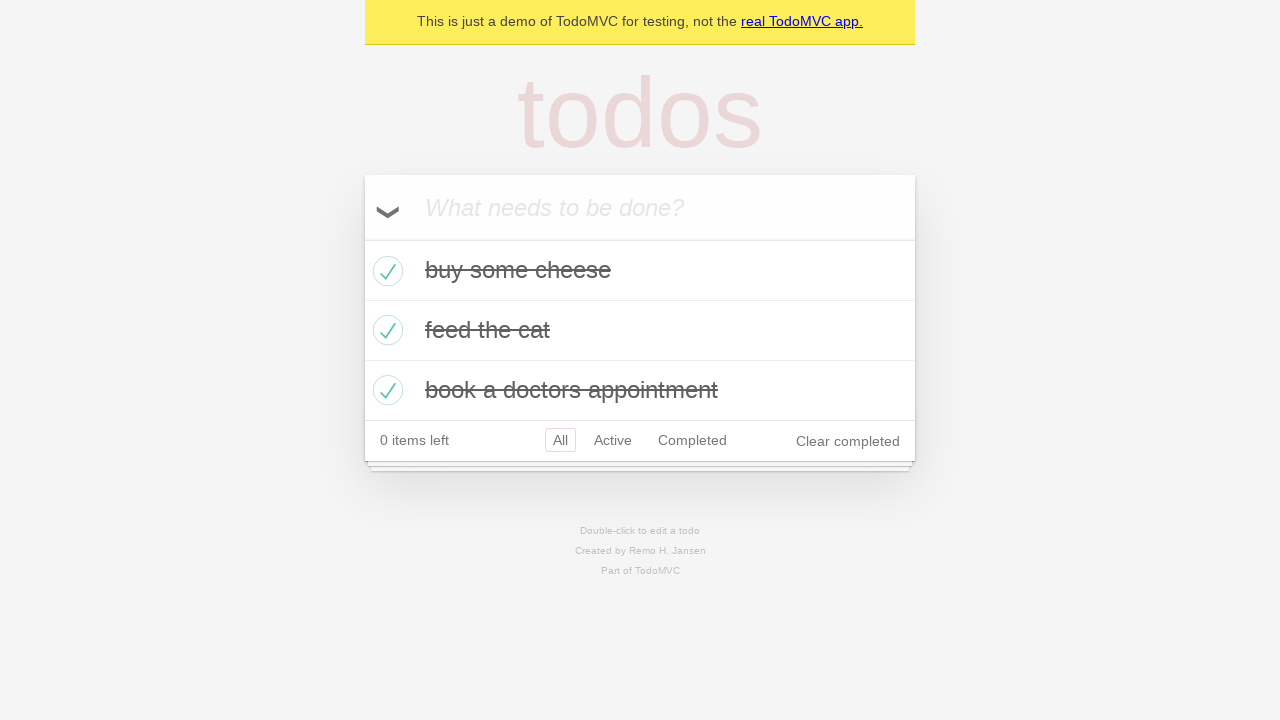

Unchecked first todo item checkbox at (385, 271) on internal:testid=[data-testid="todo-item"s] >> nth=0 >> internal:role=checkbox
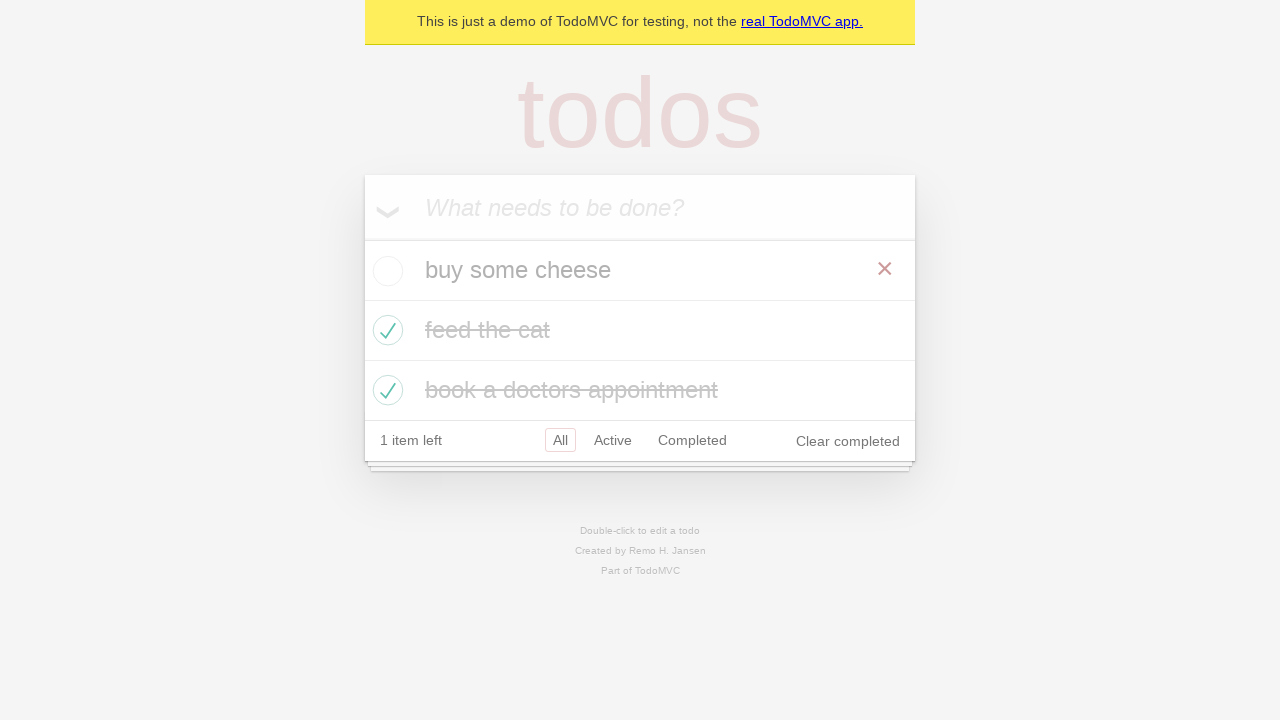

Checked first todo item checkbox again at (385, 271) on internal:testid=[data-testid="todo-item"s] >> nth=0 >> internal:role=checkbox
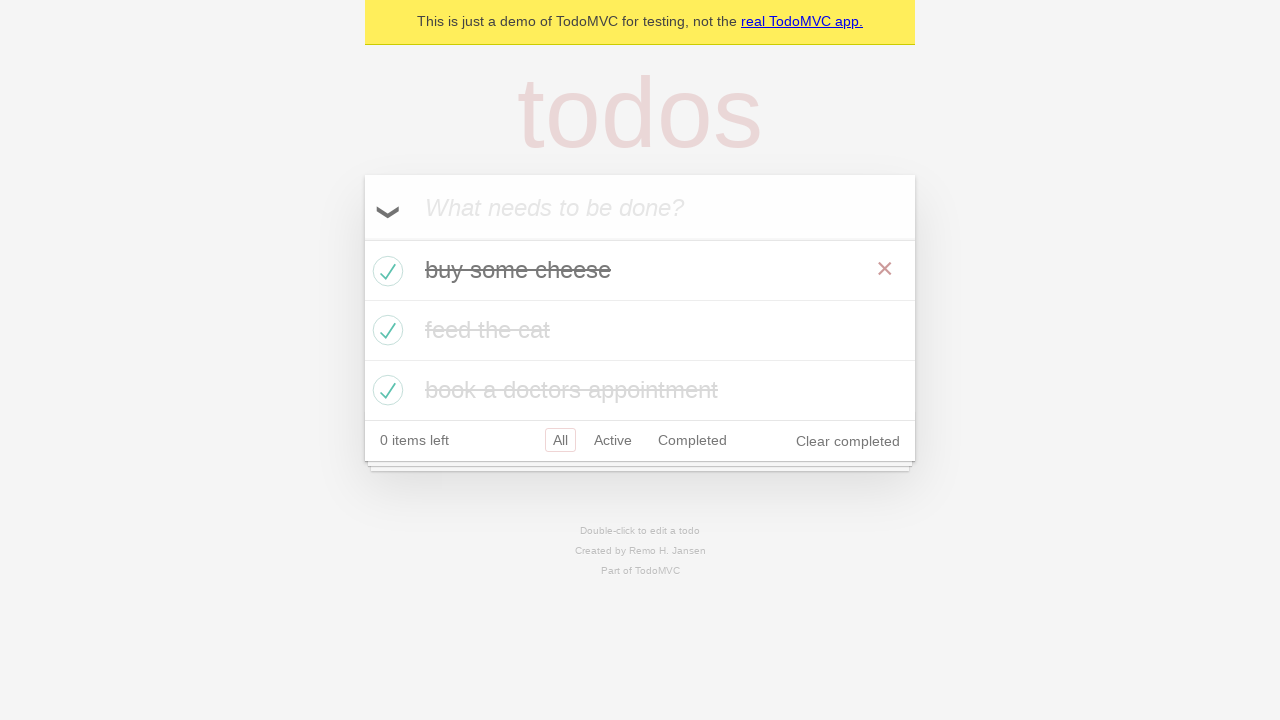

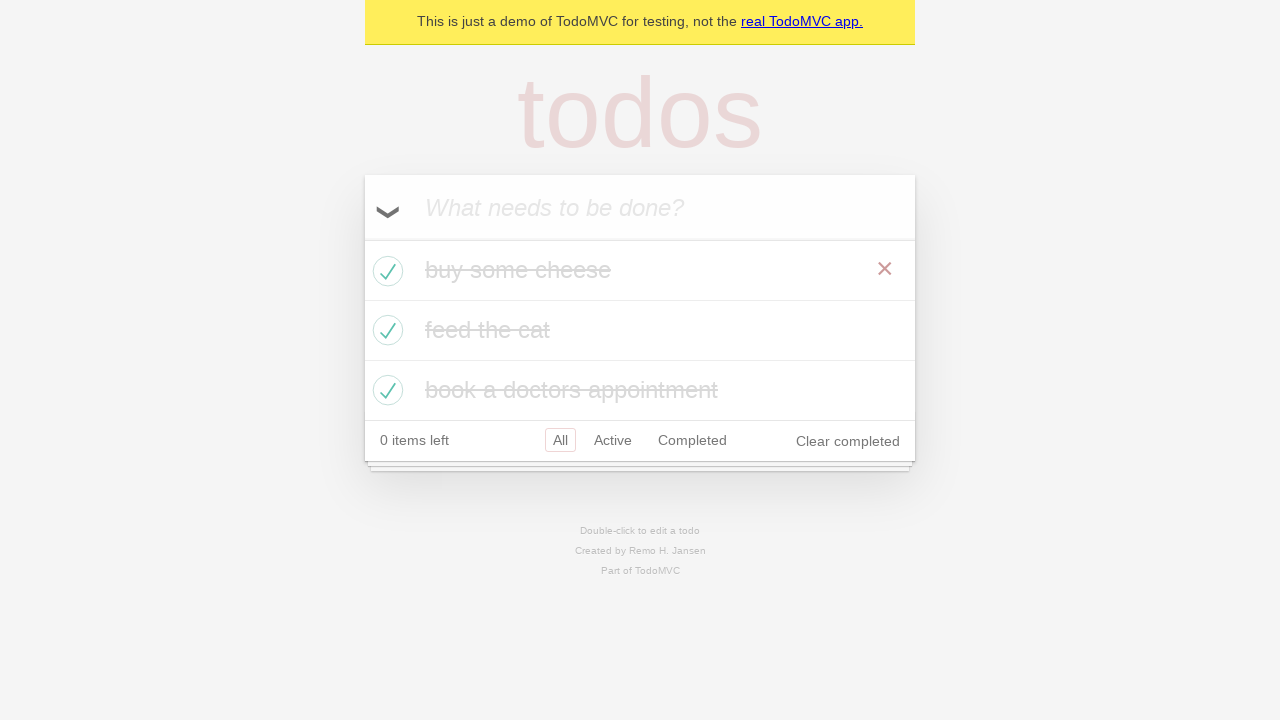